Tests window handling functionality by opening a new window, switching to it, clicking a downloads link, and switching back to the parent window

Starting URL: https://demo.automationtesting.in/Windows.html

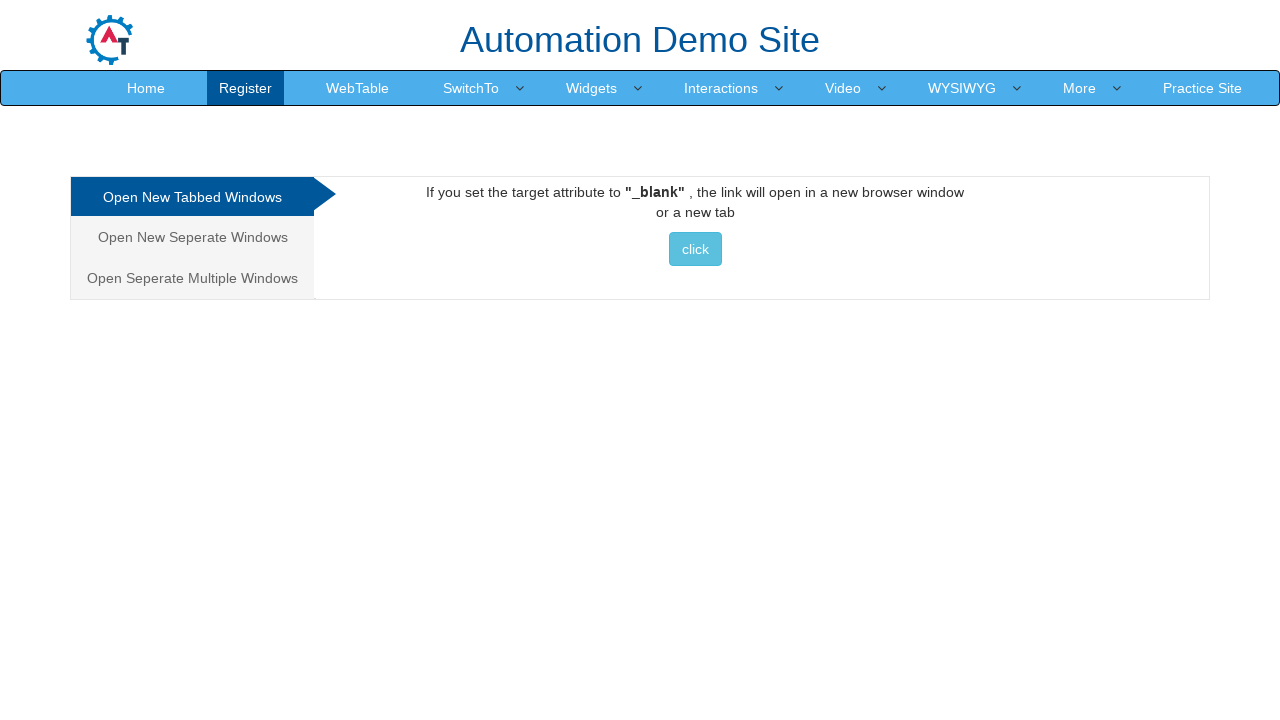

Clicked 'Open New Seperate Windows' tab at (192, 237) on xpath=//a[text()='Open New Seperate Windows']
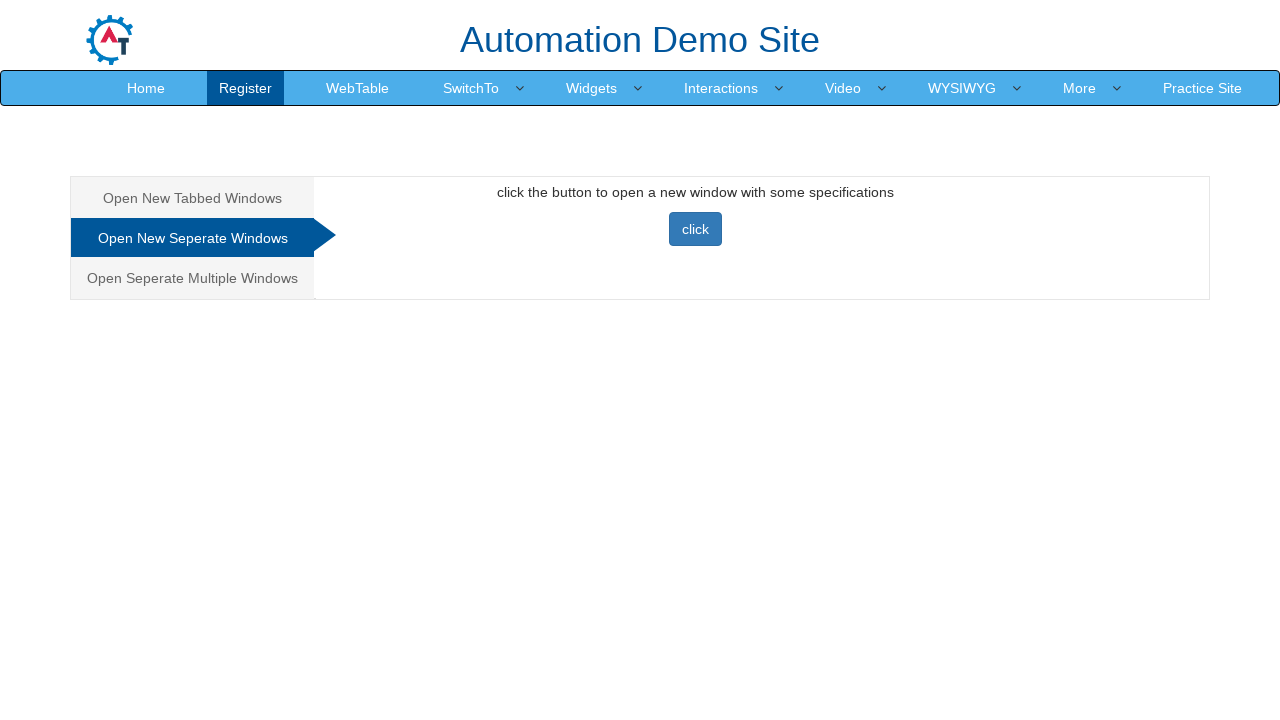

Clicked button to open new window at (695, 229) on xpath=//button[text()='click']
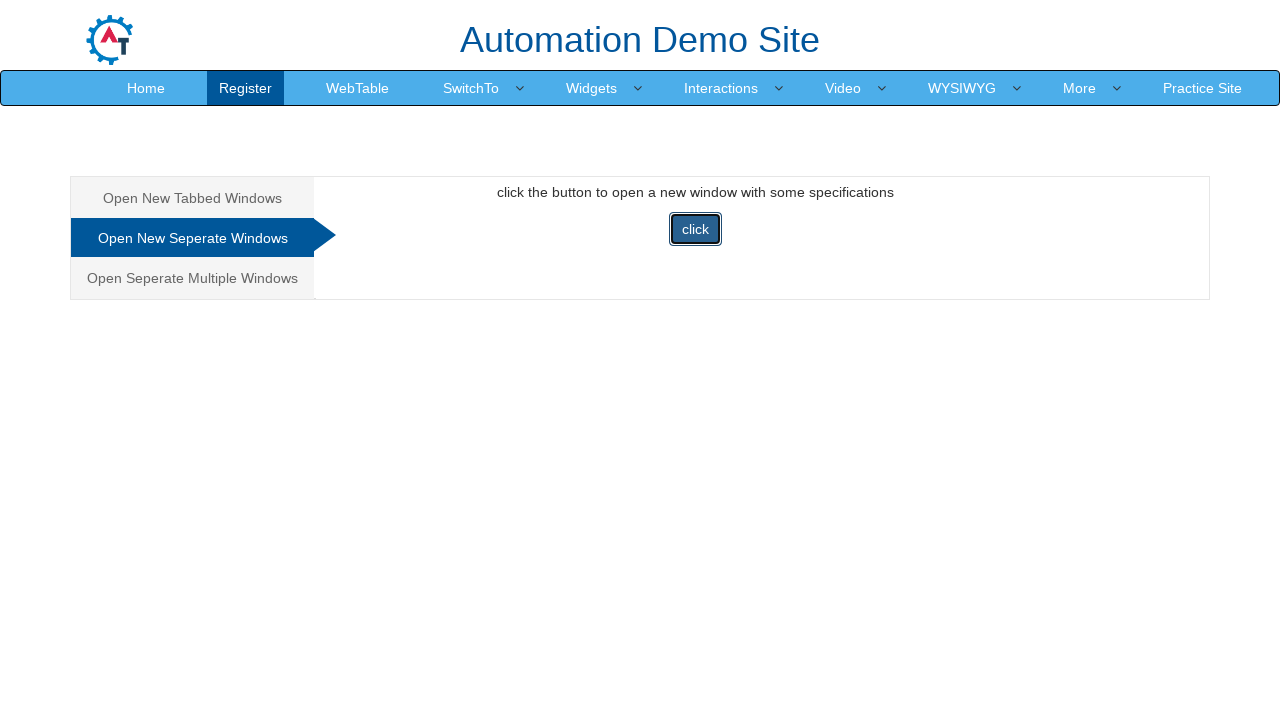

New window opened and captured
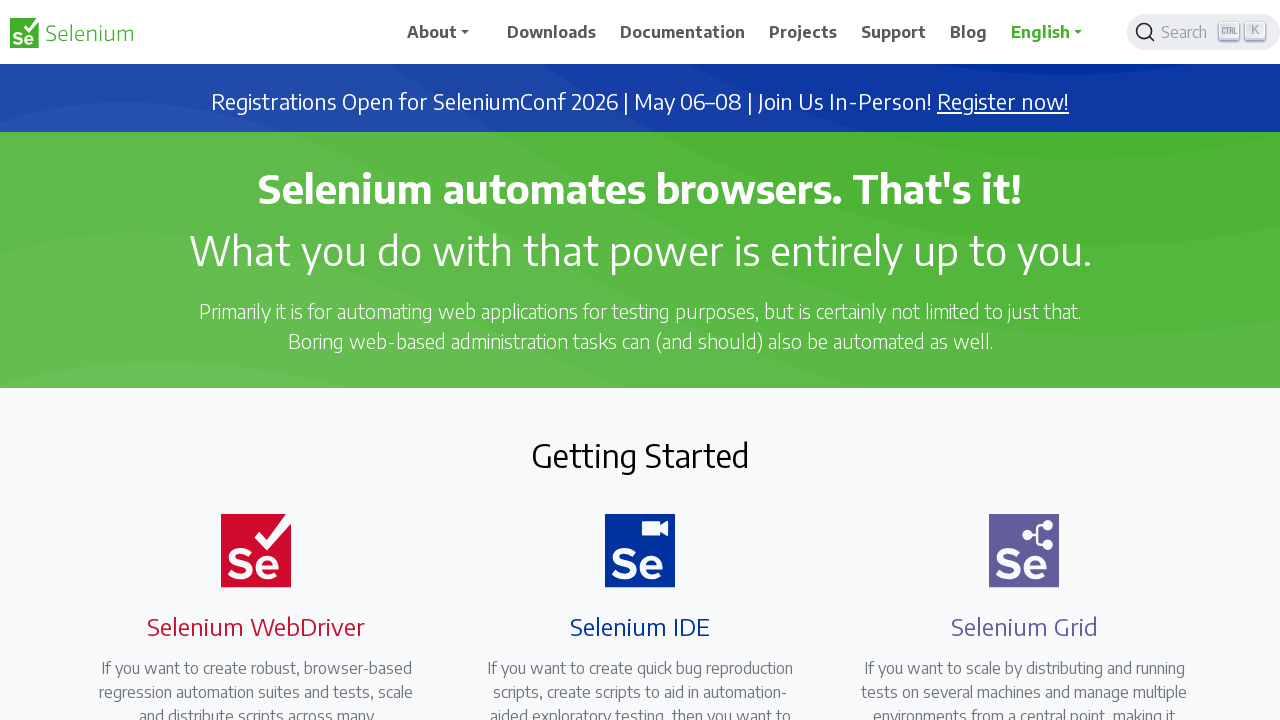

Clicked Downloads link in new window at (552, 32) on xpath=//span[text()='Downloads']
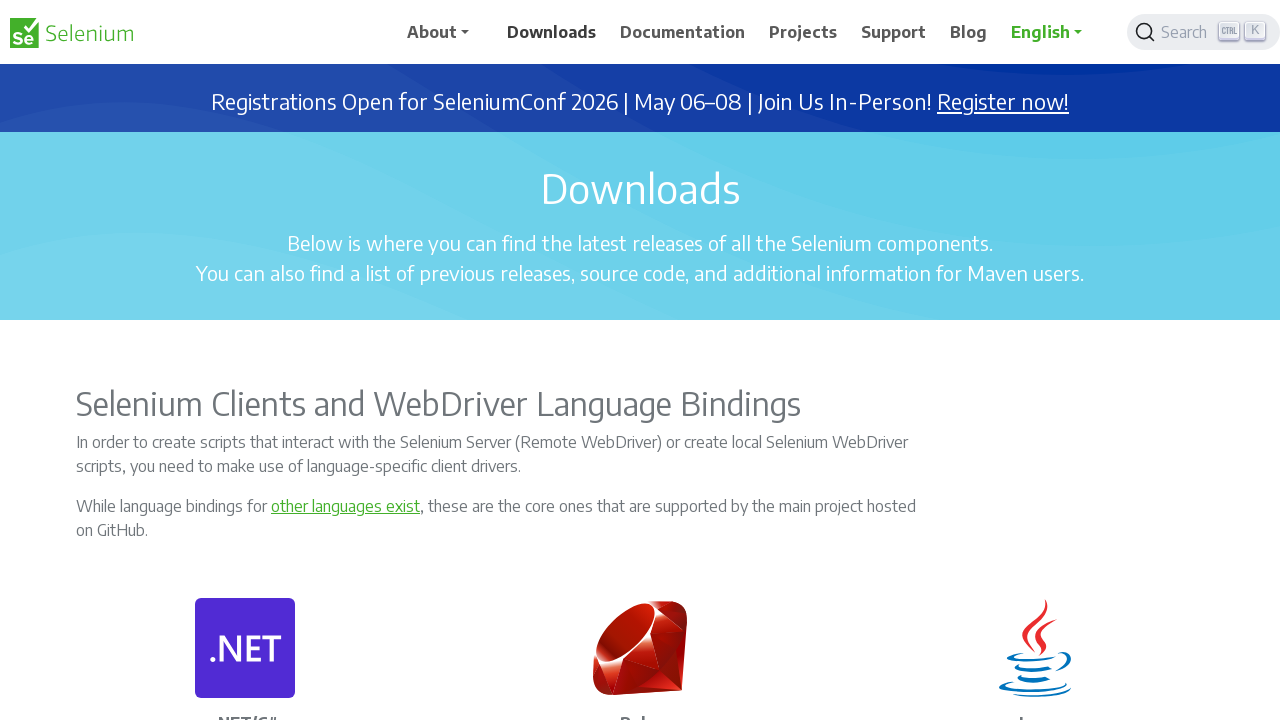

Switched back to parent window
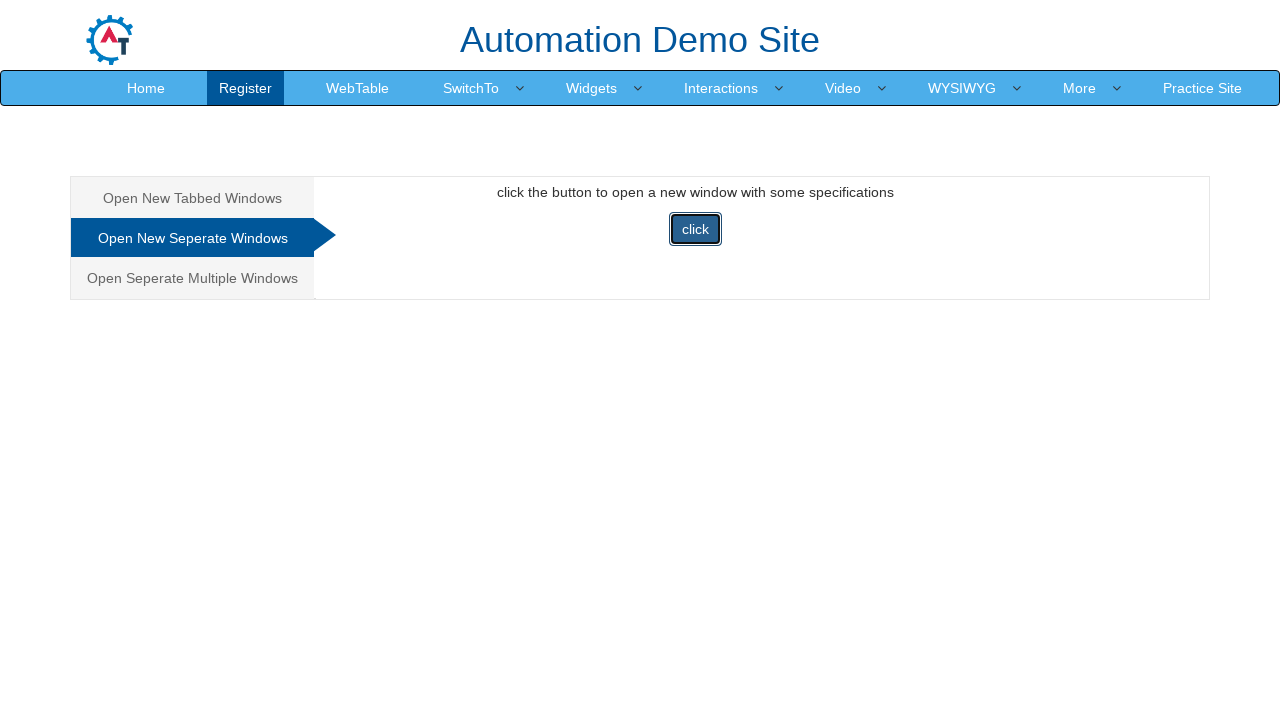

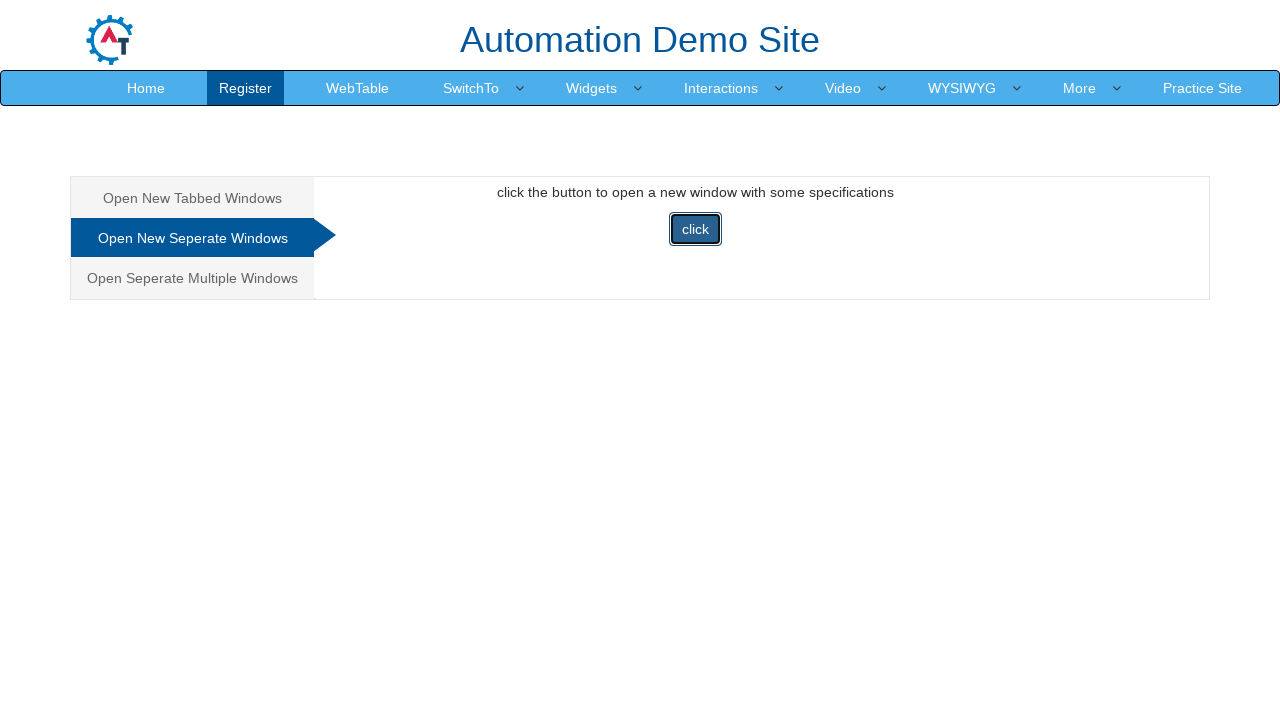